Tests JavaScript prompt dialog by triggering it, entering text, and accepting it

Starting URL: https://automationfc.github.io/basic-form/index.html

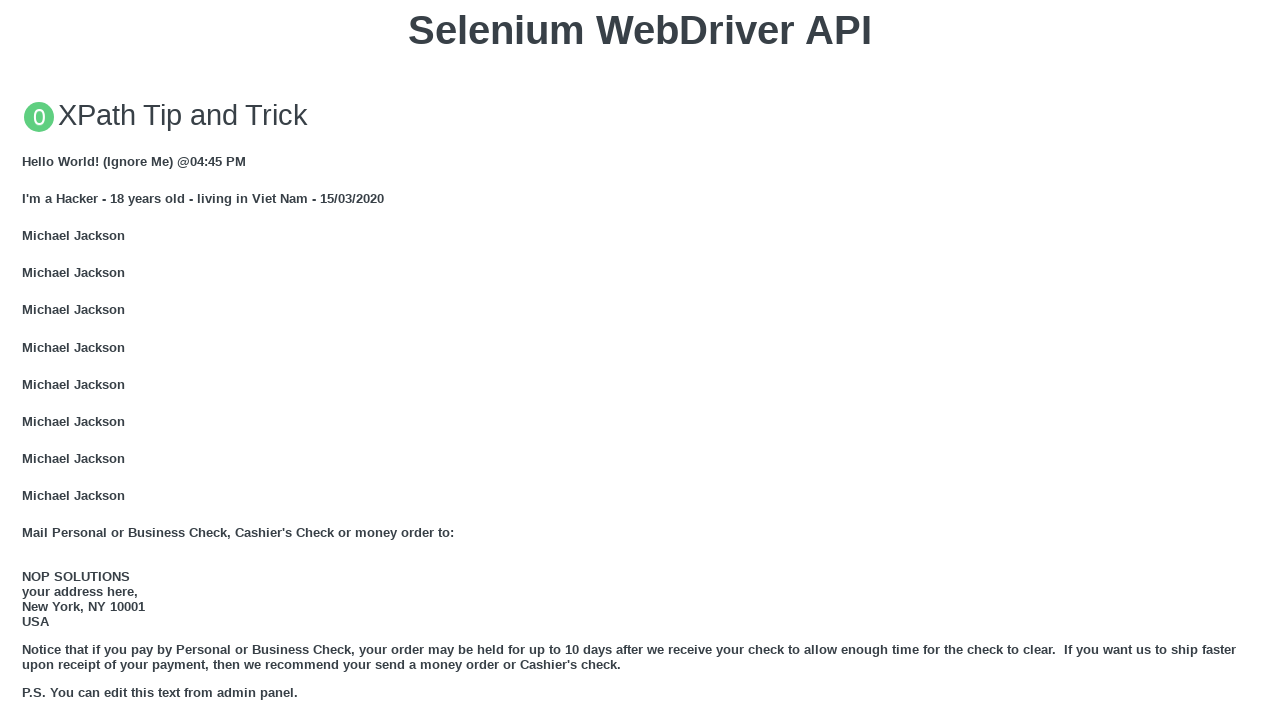

Set up dialog handler to accept prompt with text 'Hong hai'
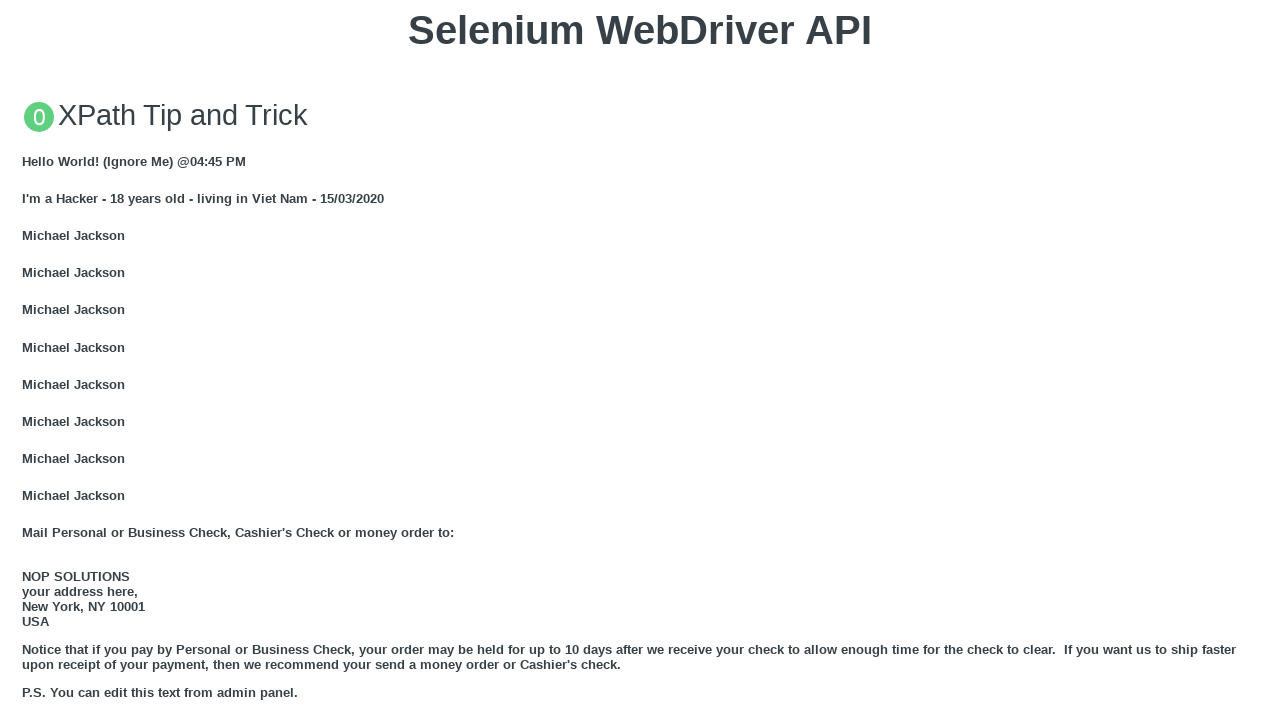

Clicked button to trigger JavaScript prompt dialog at (640, 360) on xpath=//button[text()='Click for JS Prompt']
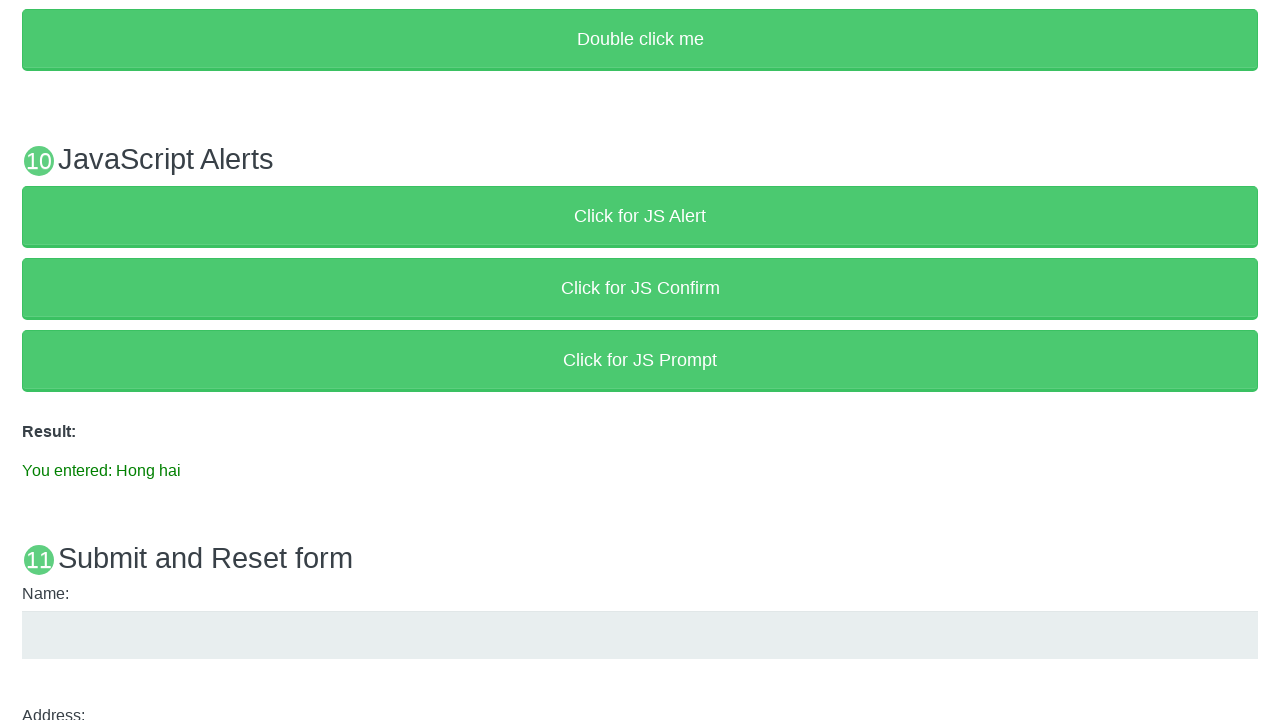

Verified that entered text 'Hong hai' appears in result element
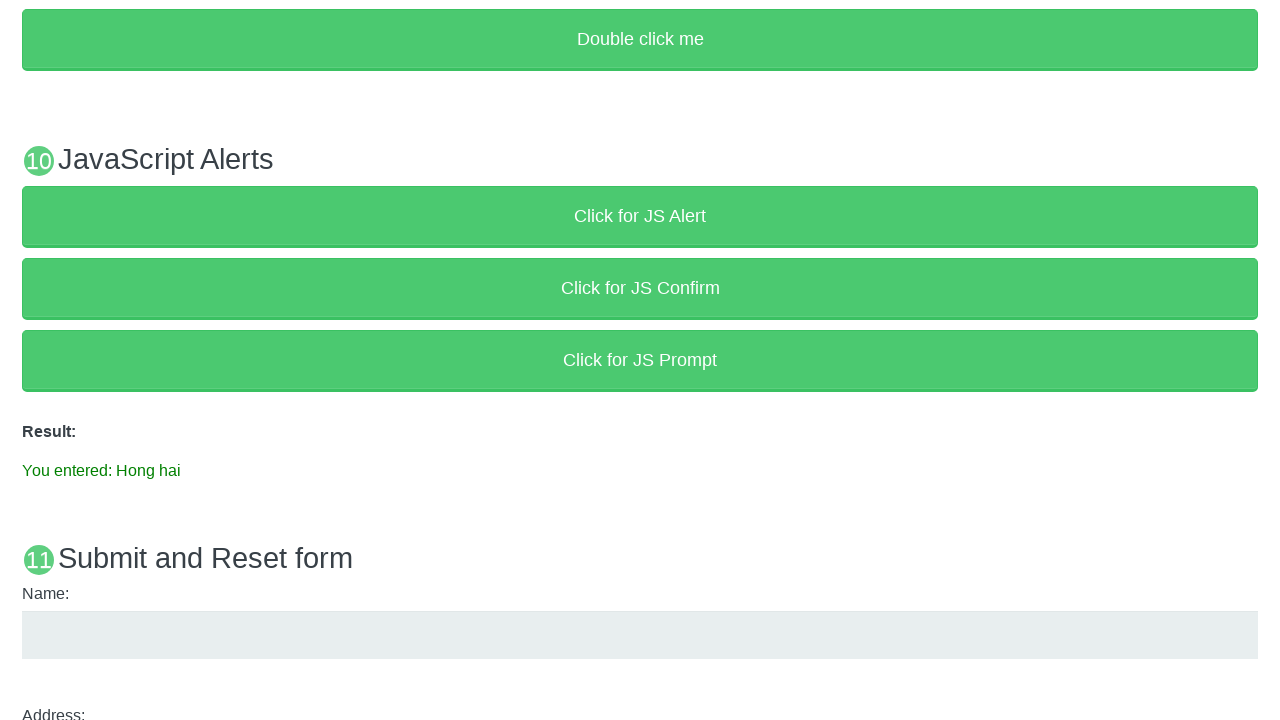

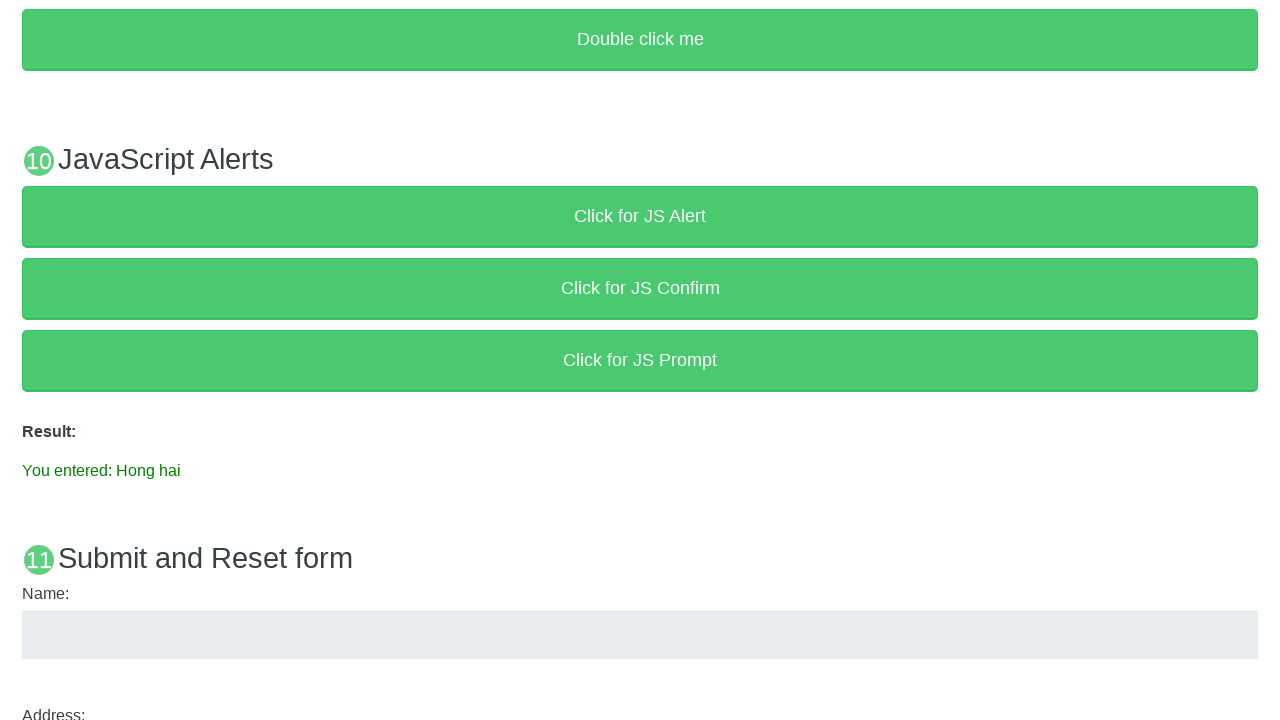